Tests JavaScript execution in the browser by navigating to a practice page and scrolling down 500 pixels using execute_script.

Starting URL: https://selectorshub.com/xpath-practice-page/

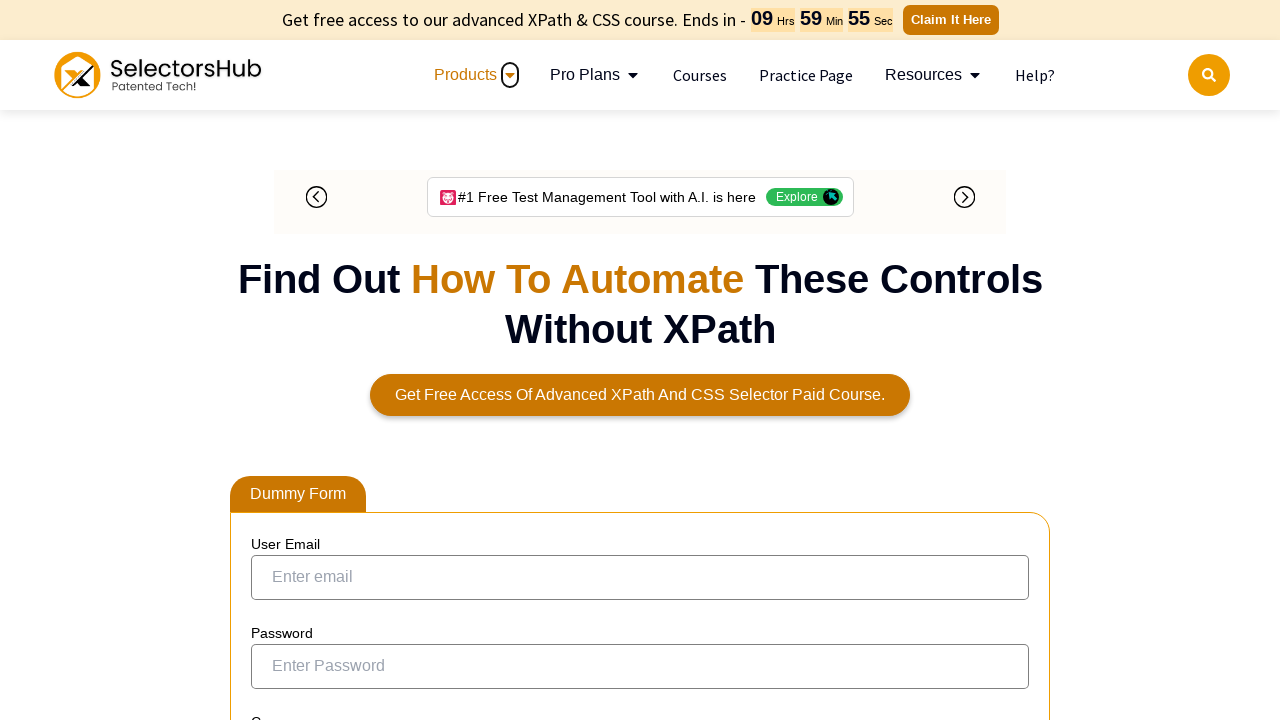

Navigated to XPath practice page
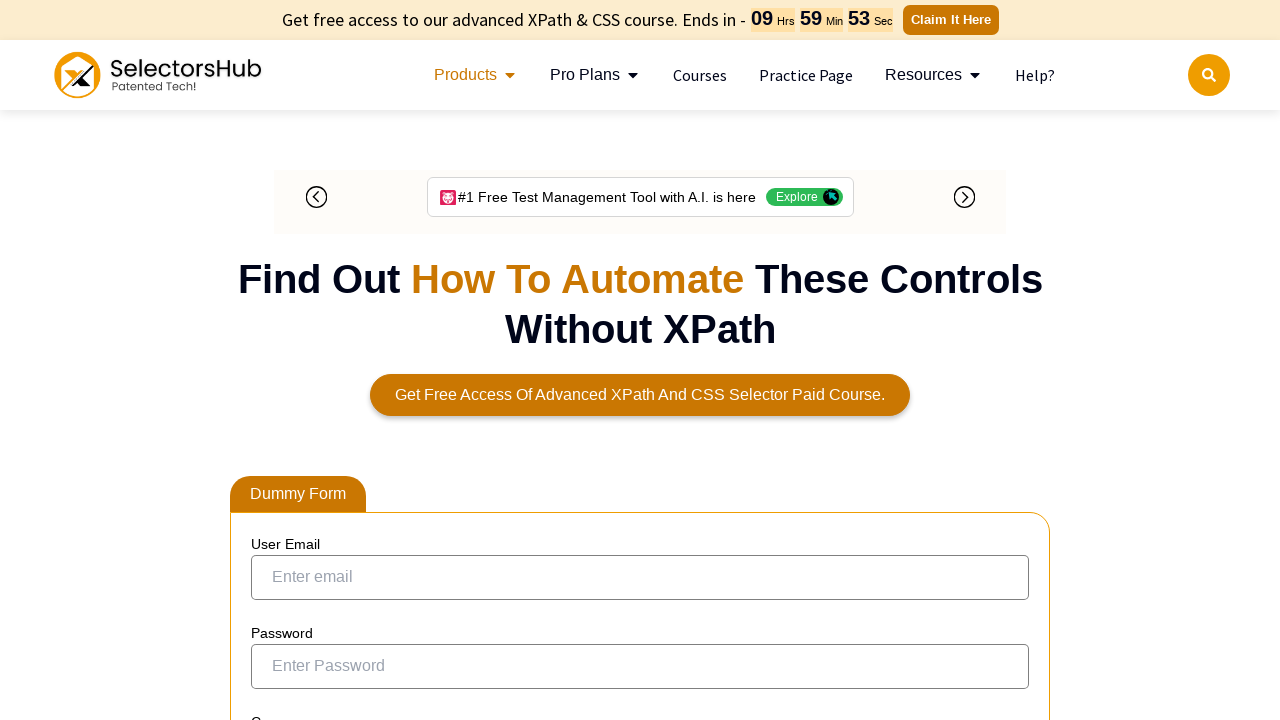

Executed JavaScript to scroll down 500 pixels
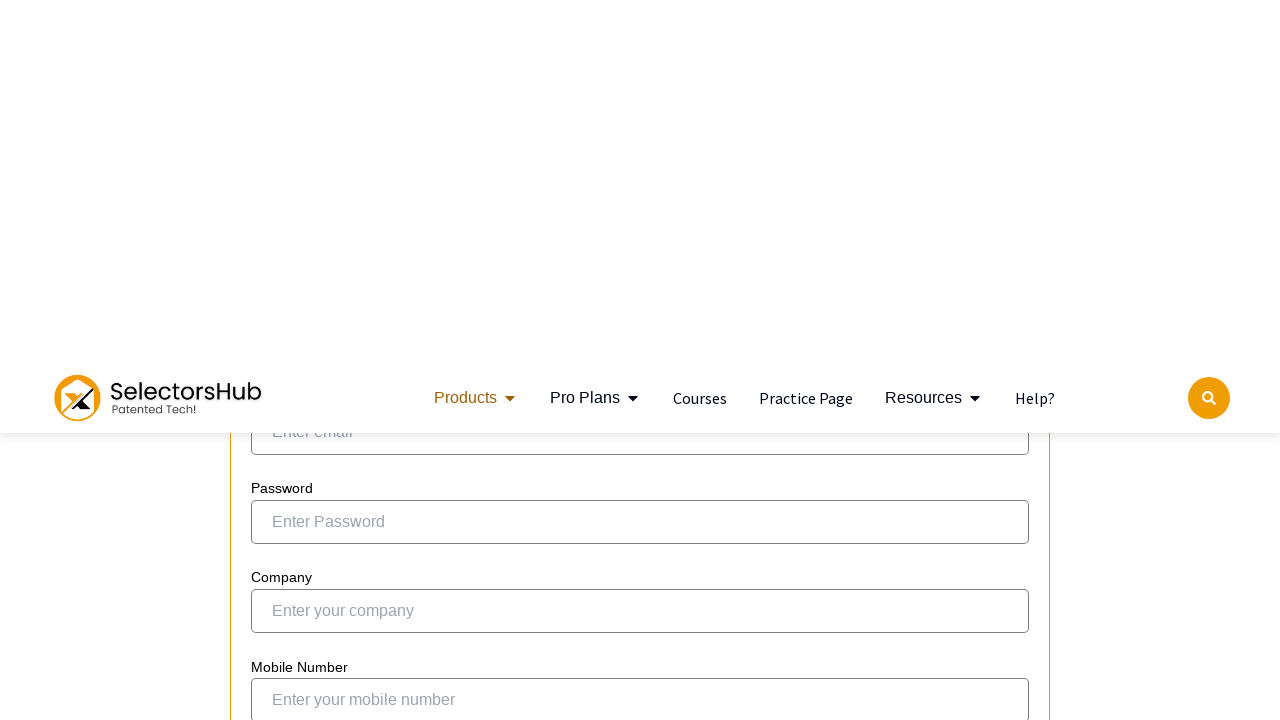

Waited for scroll animation to complete
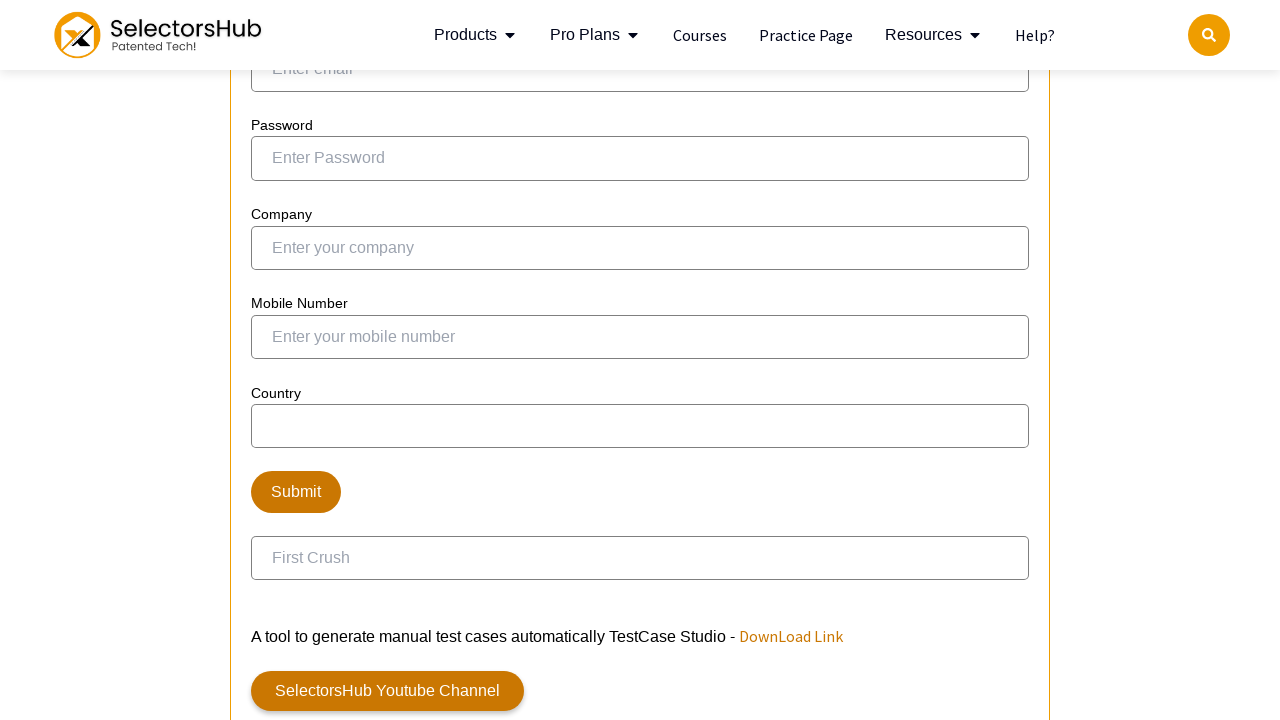

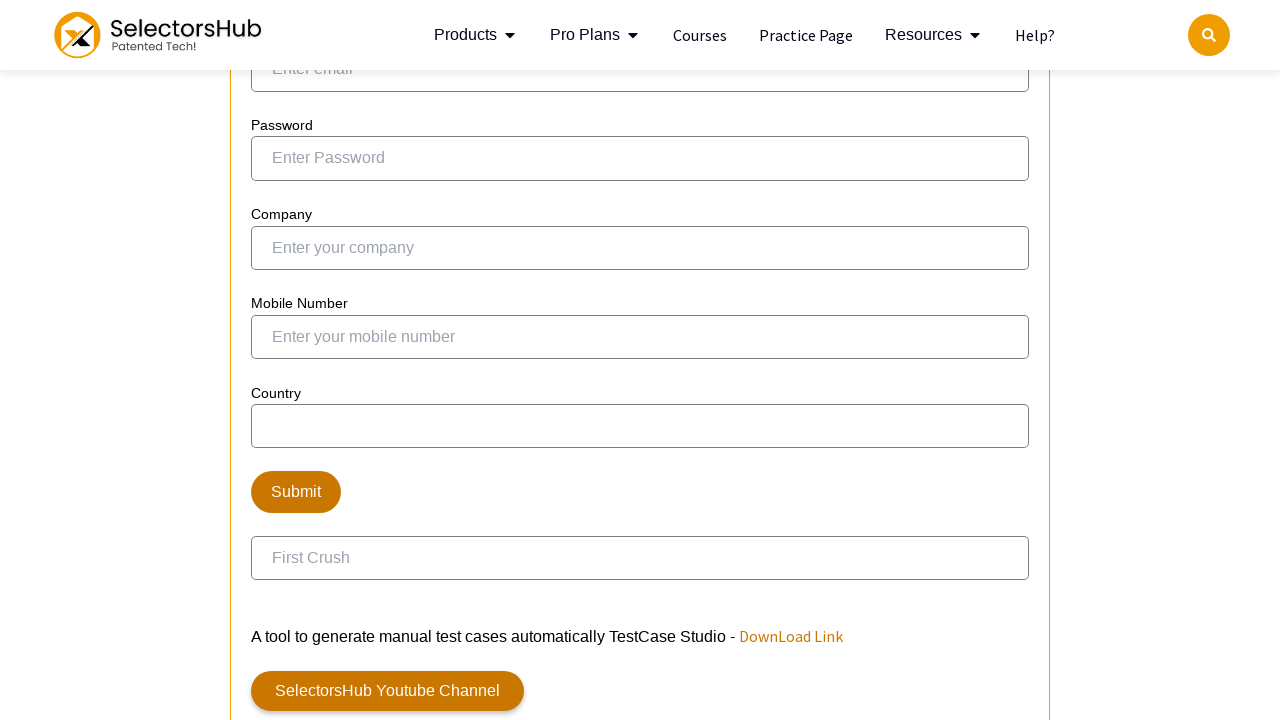